Tests product detail page by clicking on the first product and verifying the product name matches on the detail page

Starting URL: https://www.demoblaze.com/

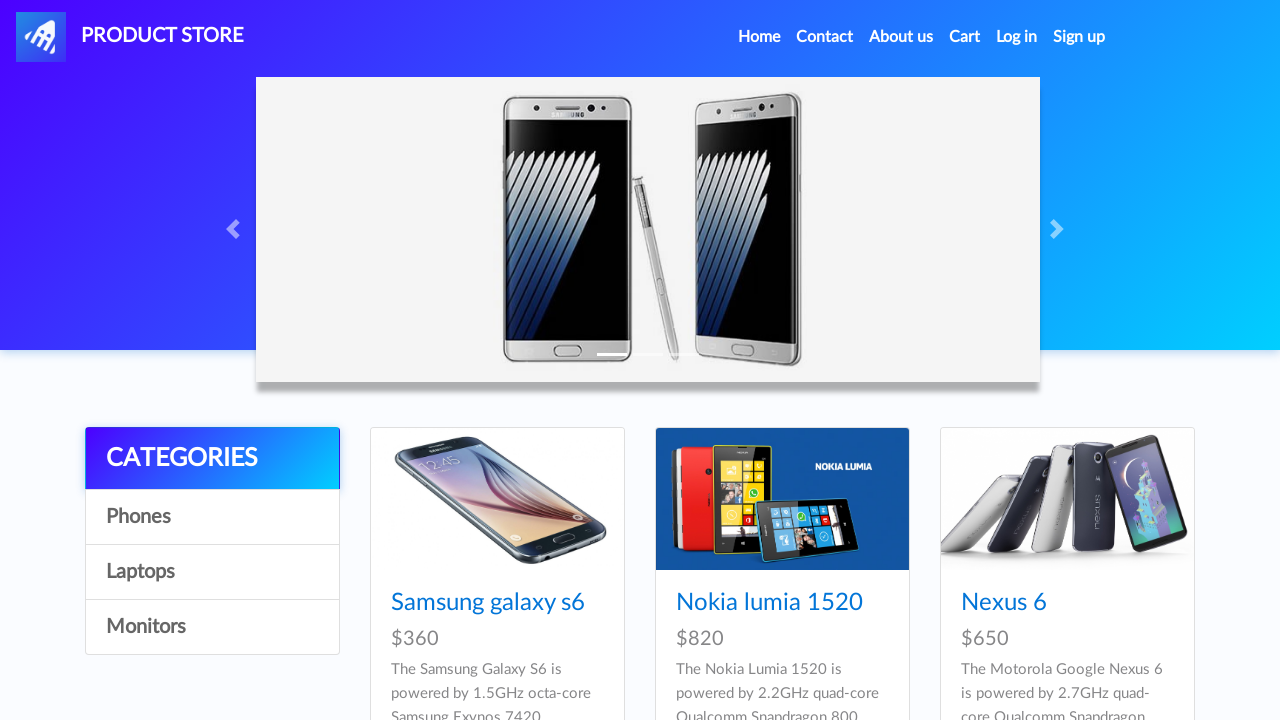

Retrieved first product name from product list
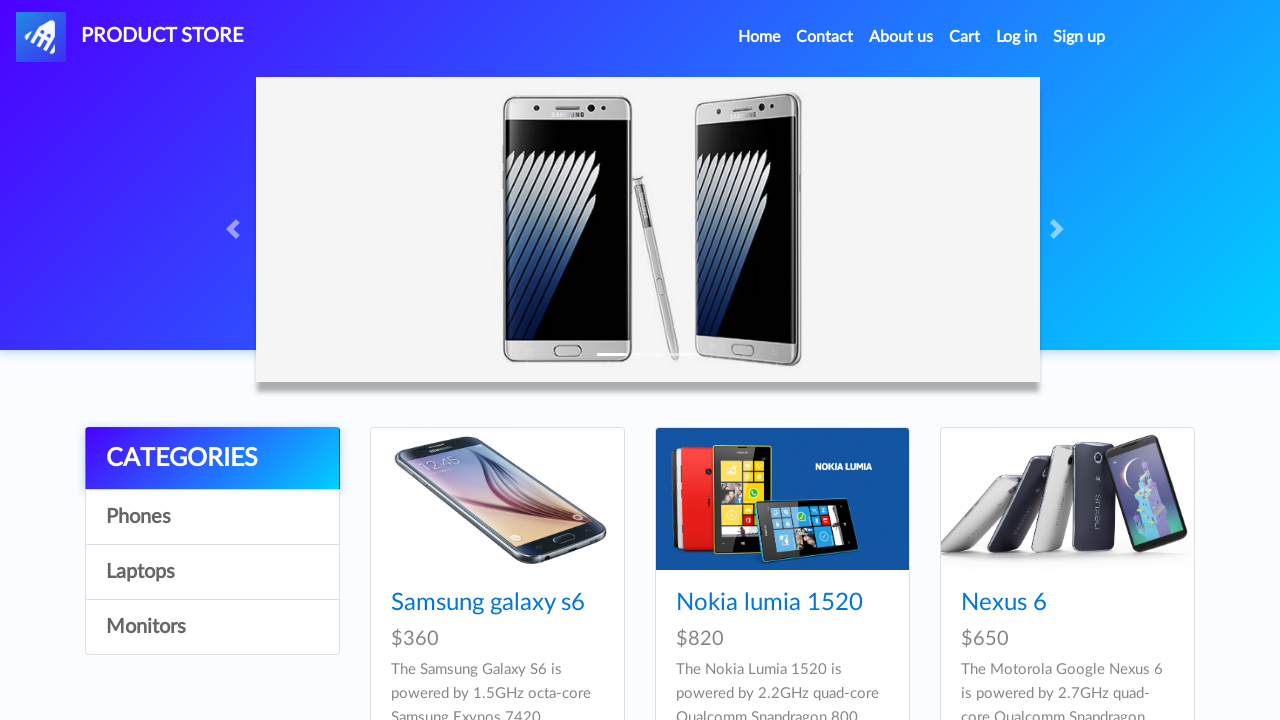

Clicked on first product to navigate to detail page at (488, 603) on xpath=//div[@id='tbodyid']/div[1]/div/div/h4/a >> nth=0
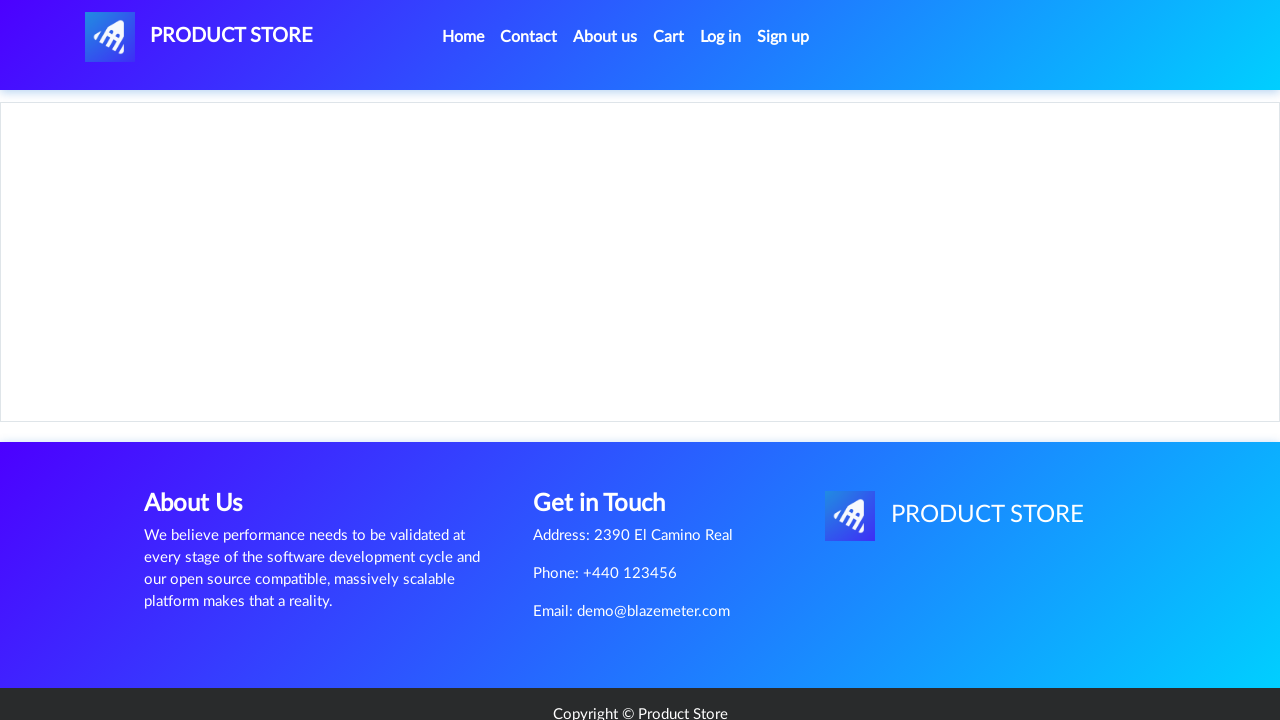

Product detail page loaded and product name heading appeared
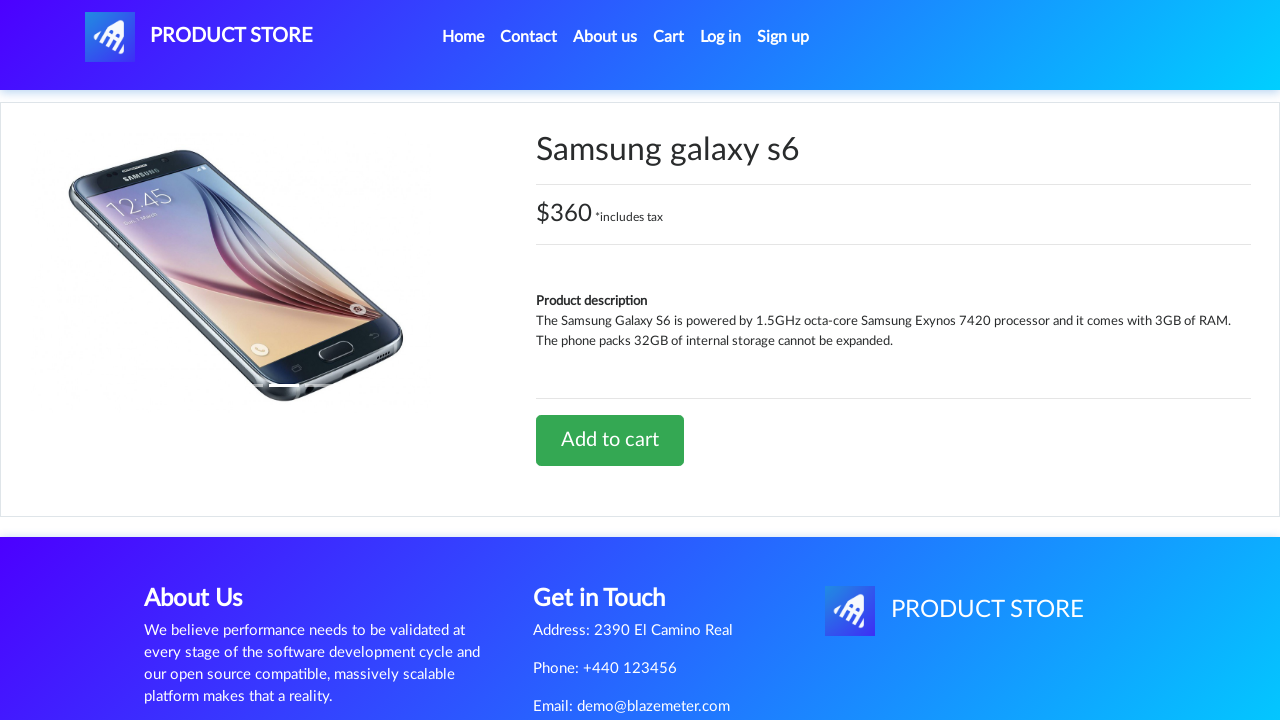

Retrieved product name from detail page heading
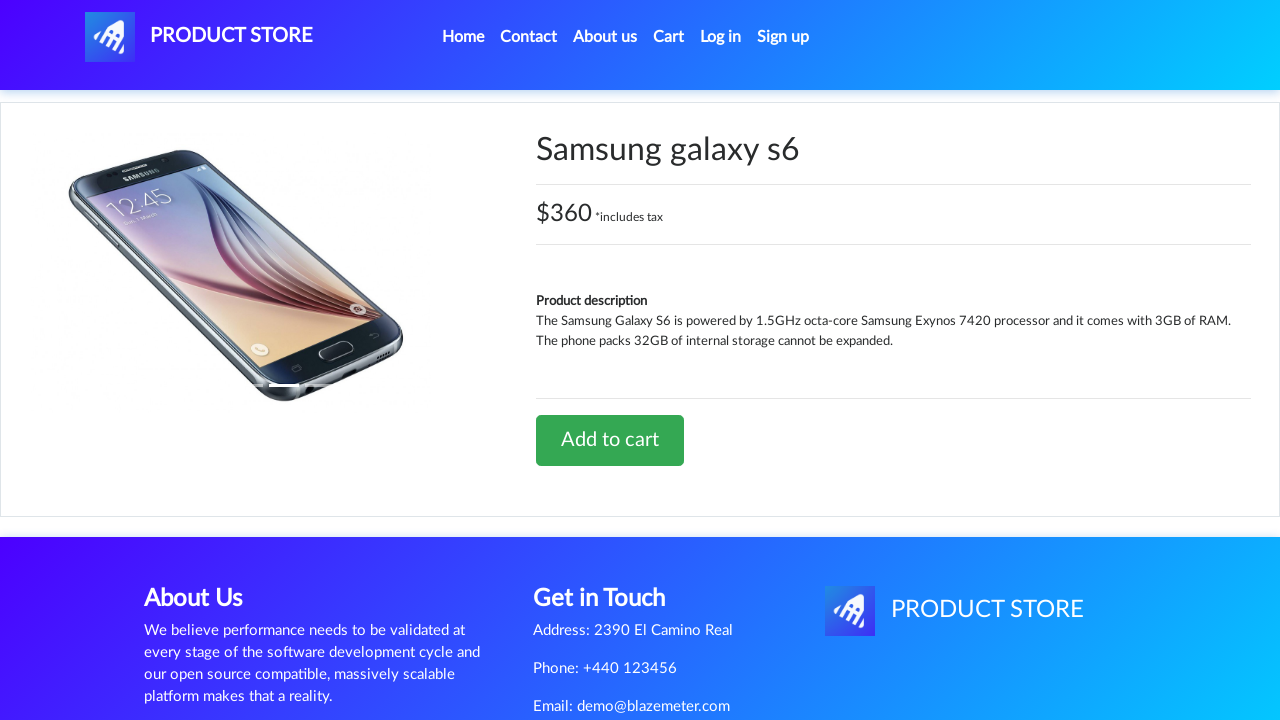

Verified product name 'Samsung galaxy s6' matches detail page title 'Samsung galaxy s6'
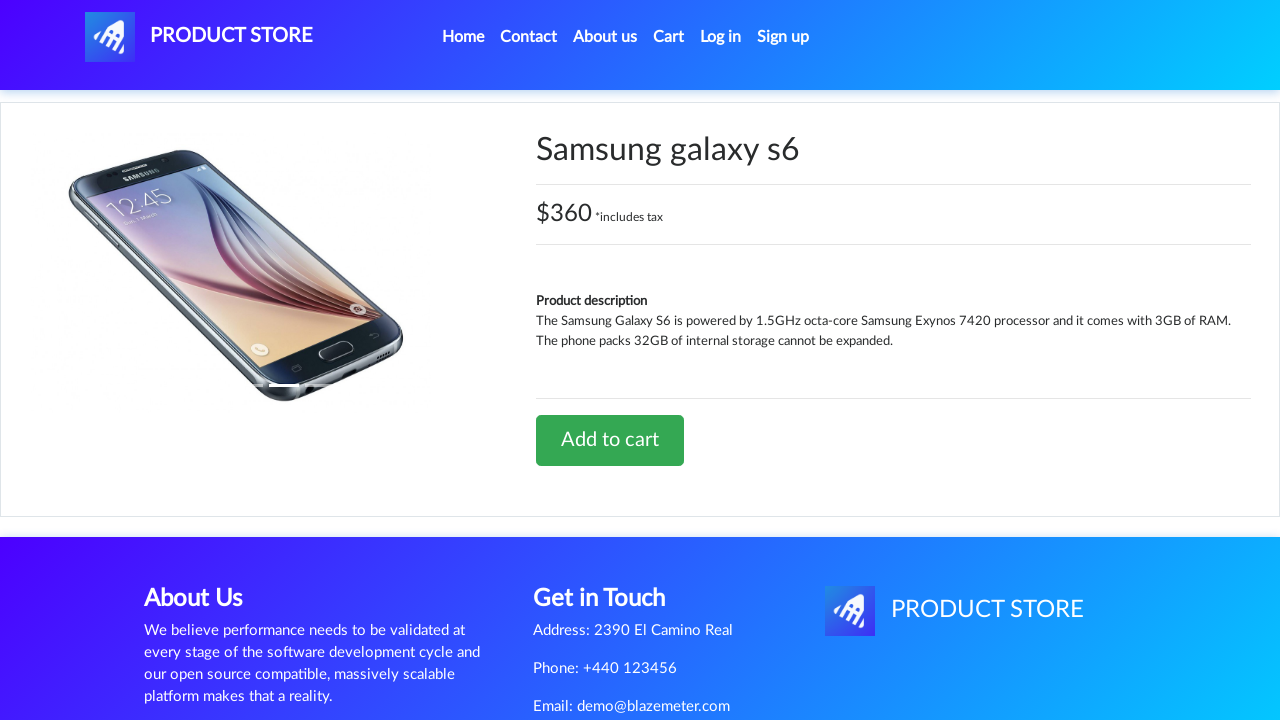

Navigated back to homepage
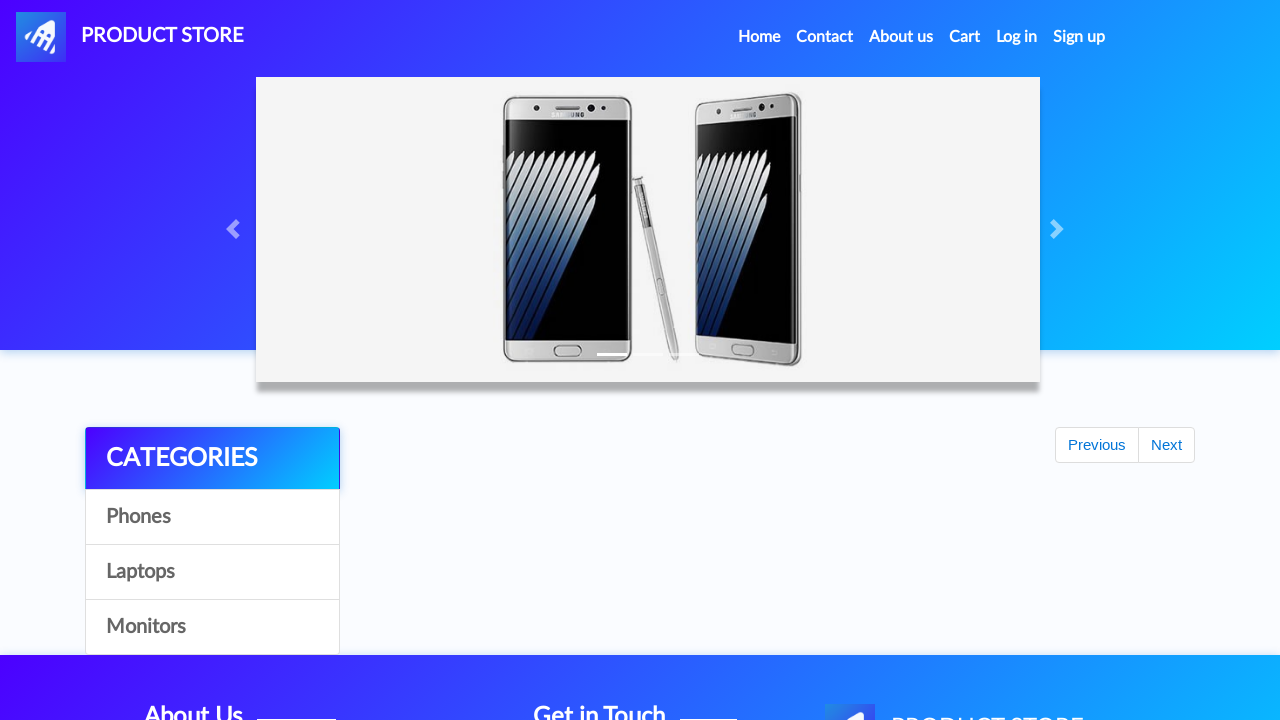

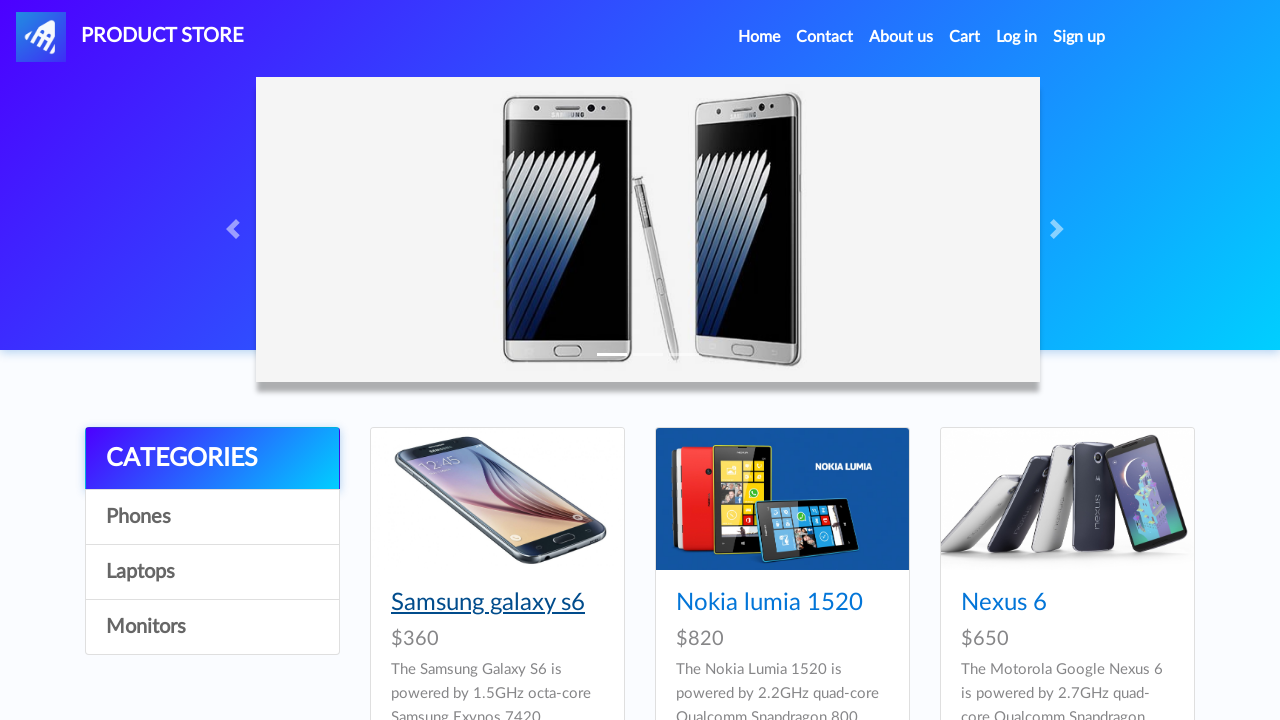